Tests auto-waiting behavior by clicking a button that triggers an AJAX request and waiting for the success element to appear with loaded data

Starting URL: http://uitestingplayground.com/ajax

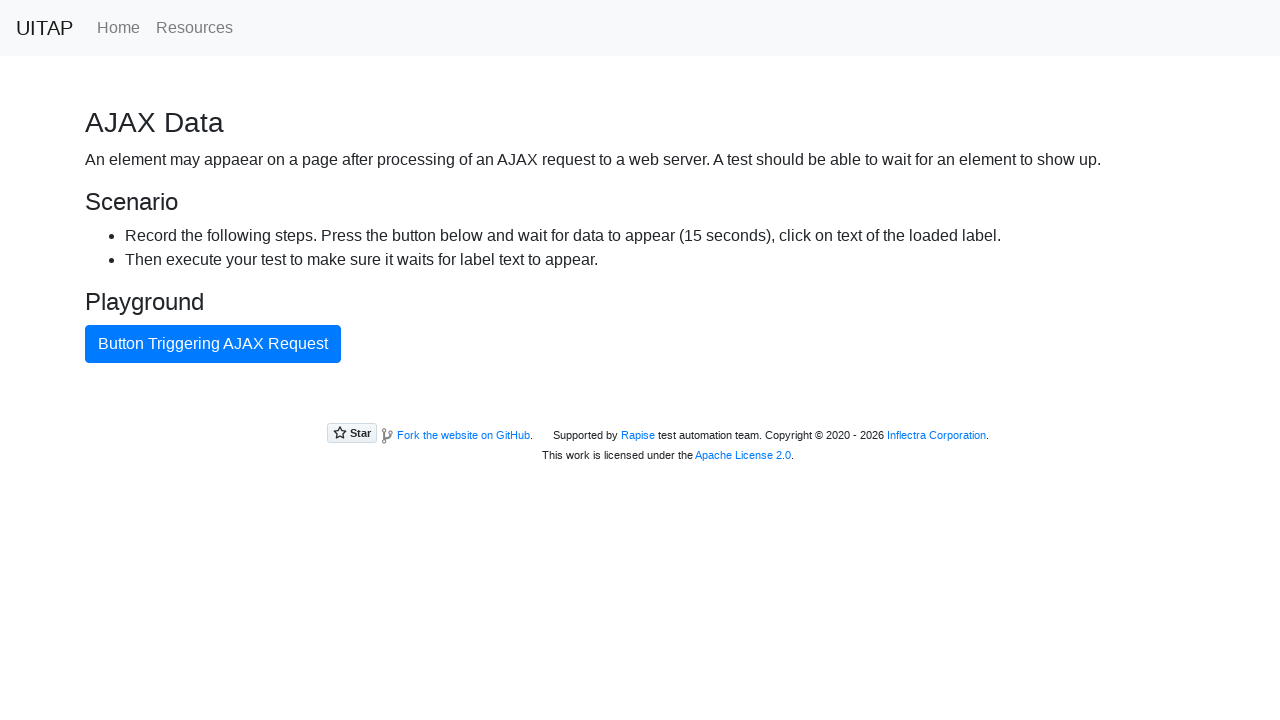

Navigated to auto-waiting AJAX test page
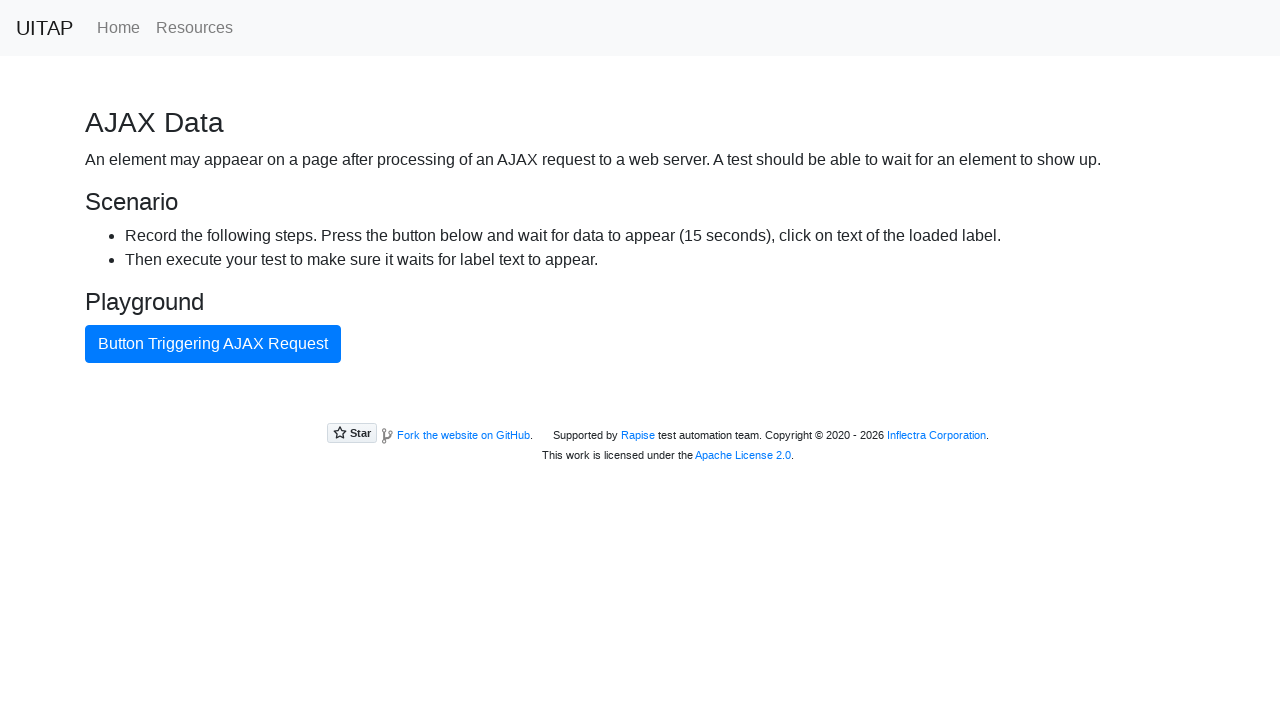

Clicked button triggering AJAX request at (213, 344) on internal:text="Button Triggering AJAX Request"i
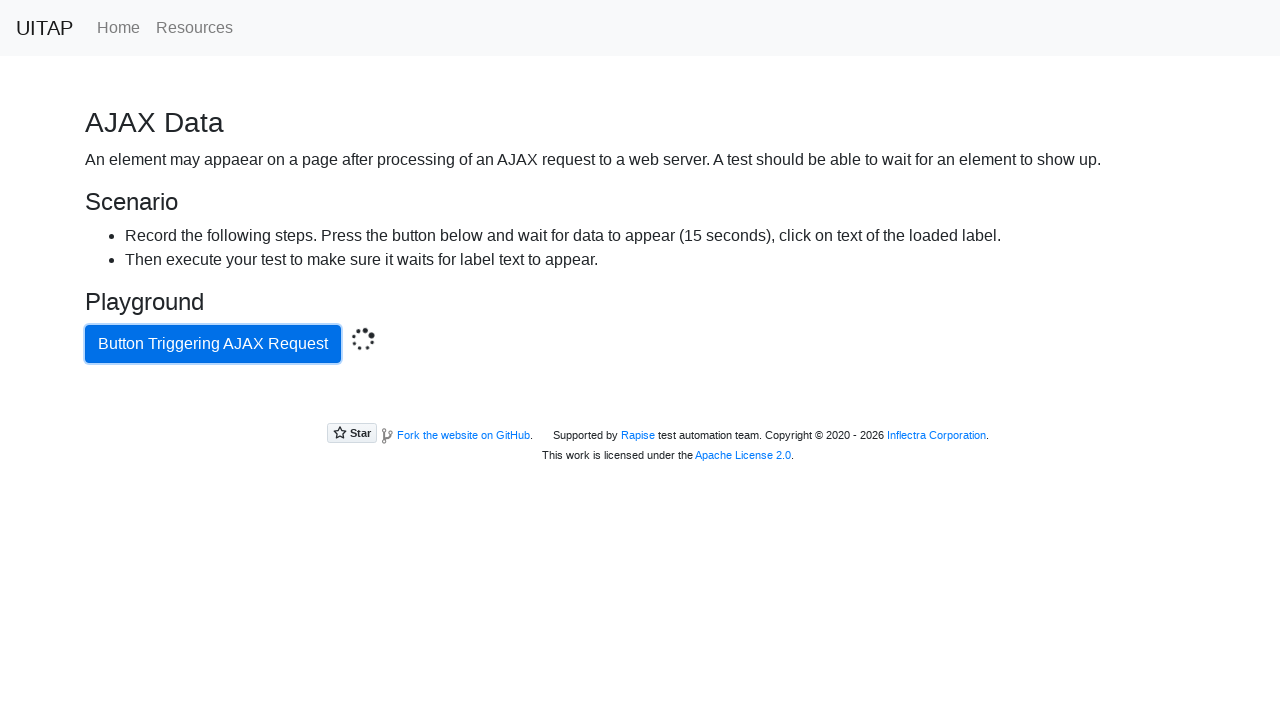

Success element appeared in DOM after AJAX request
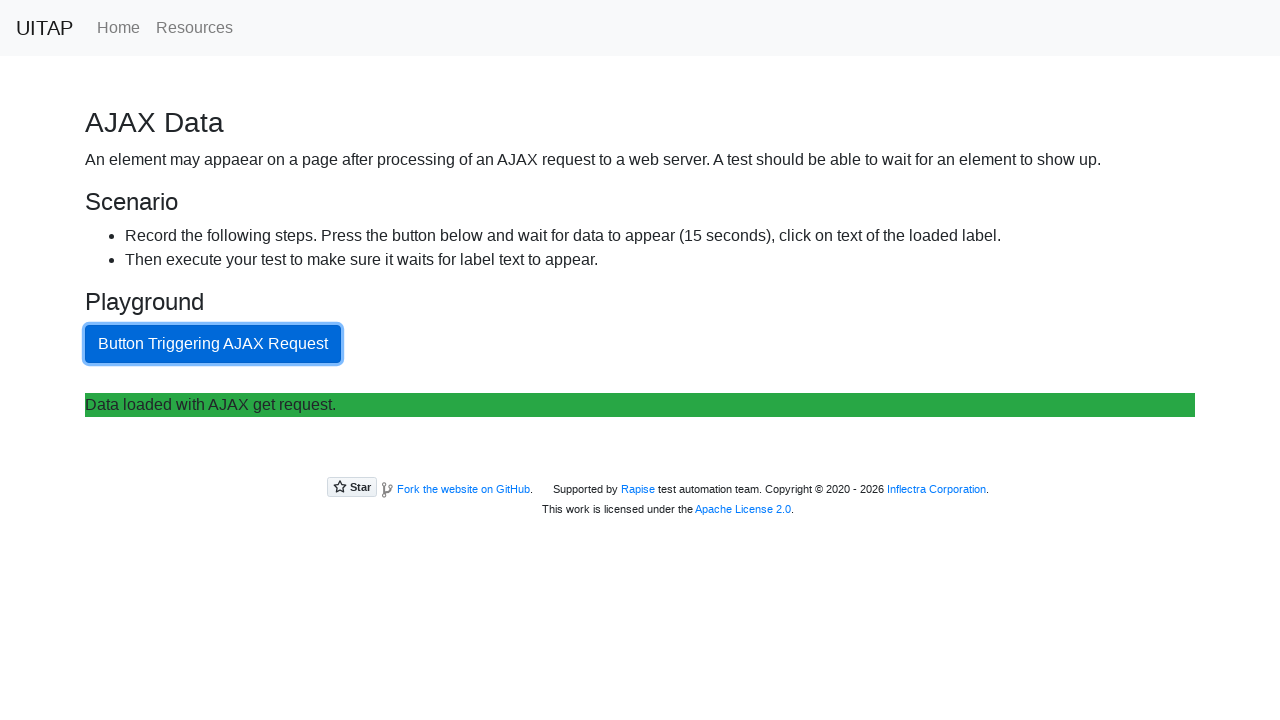

Retrieved text content from success element
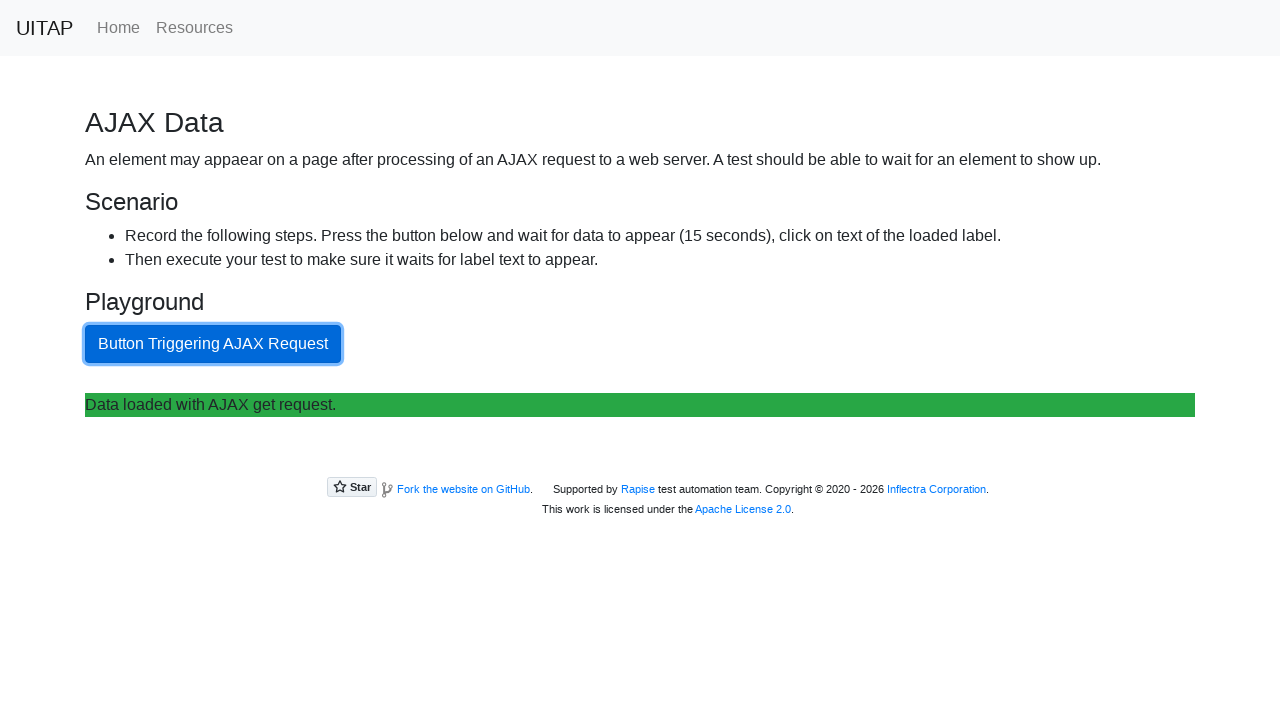

Verified success message 'Data loaded with AJAX get request.' is present
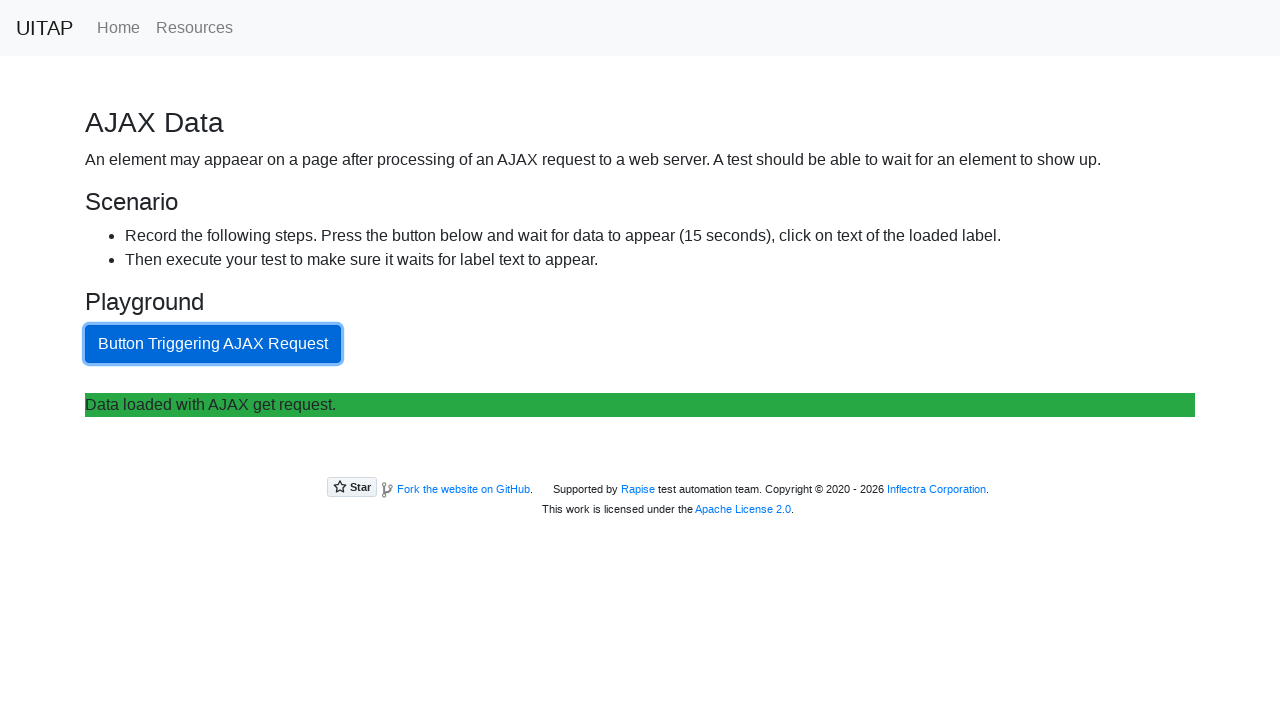

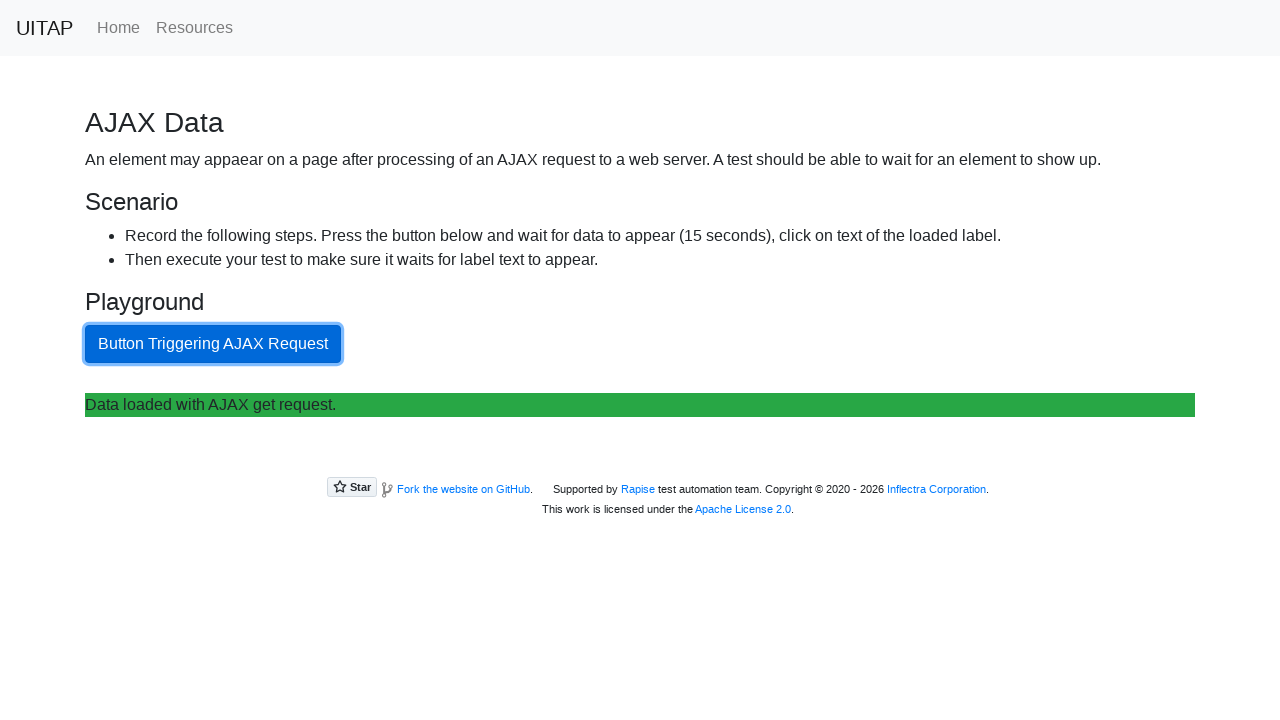